Tests that clicking the Due column header sorts the numeric values in ascending order by clicking the header once and verifying the column data is sorted.

Starting URL: http://the-internet.herokuapp.com/tables

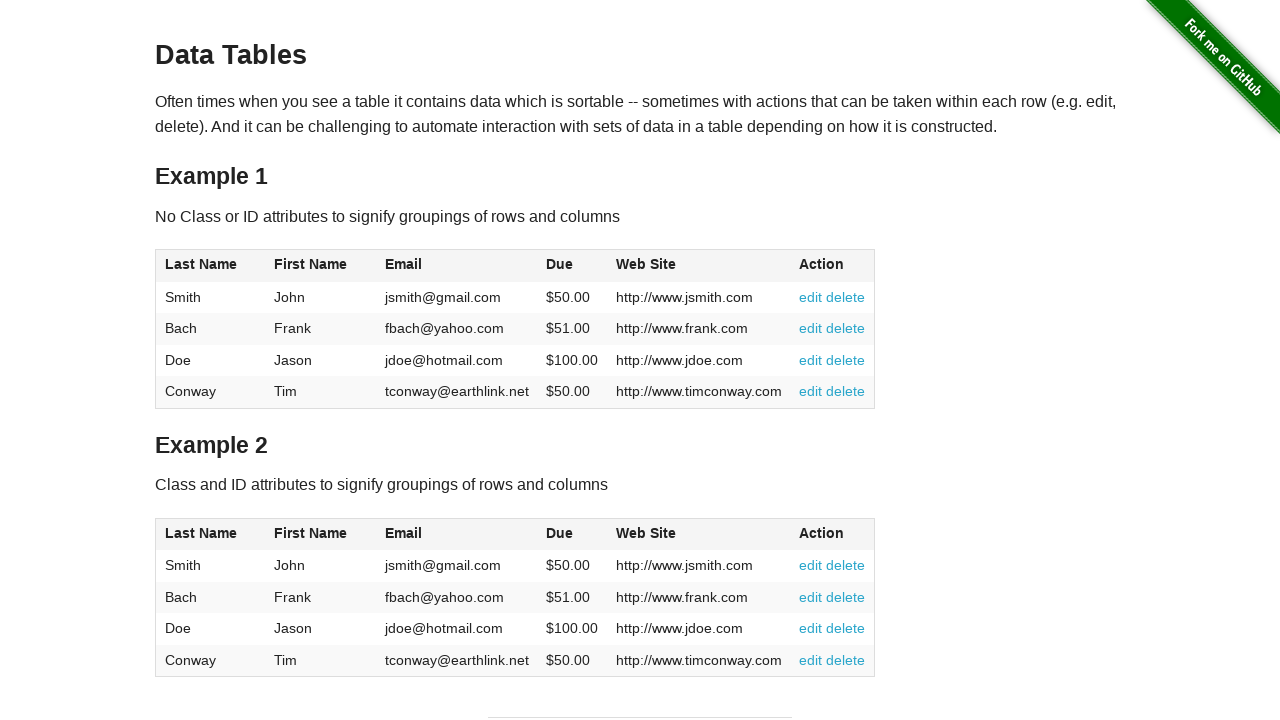

Clicked Due column header to sort in ascending order at (572, 266) on #table1 thead tr th:nth-of-type(4)
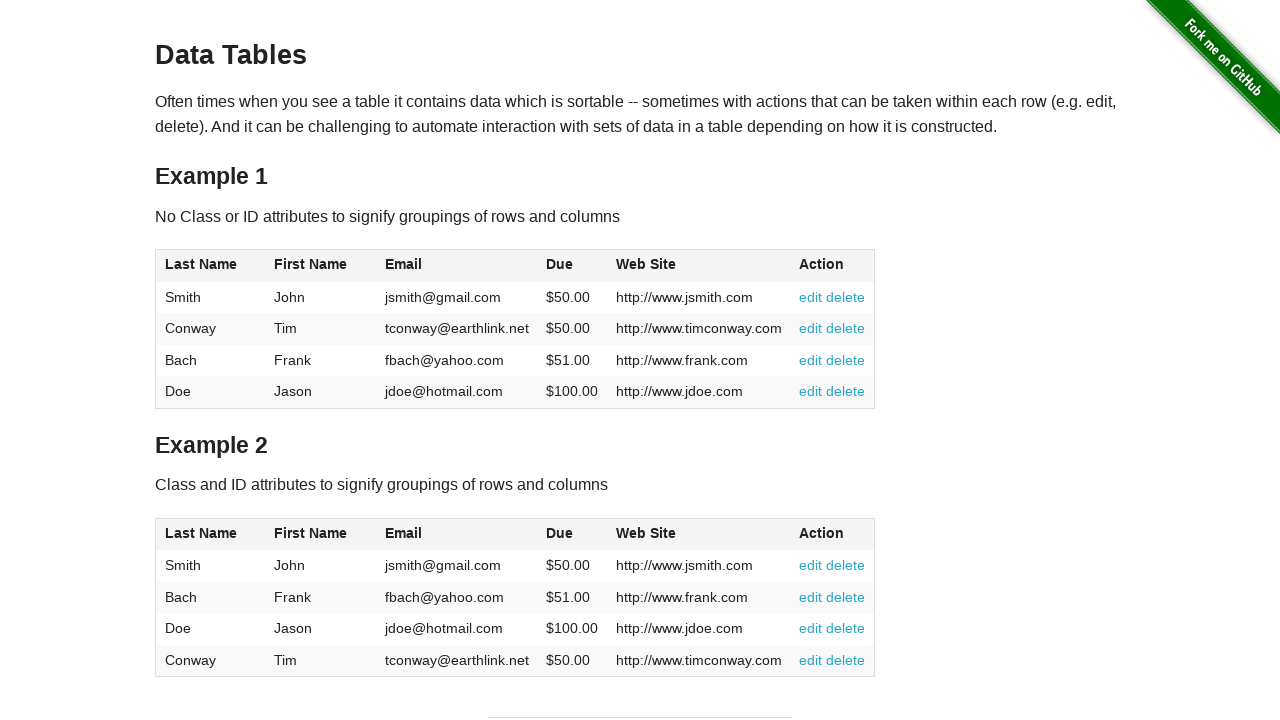

Waited for table to be sorted and Due column data to be present
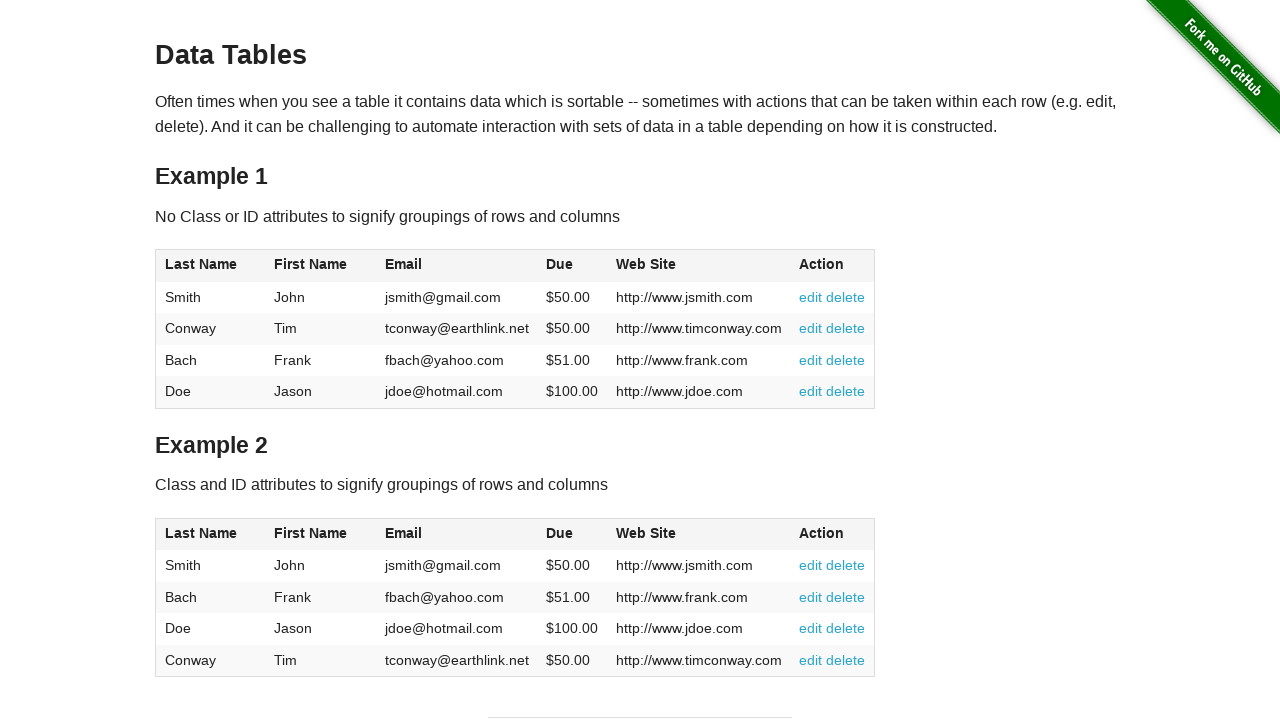

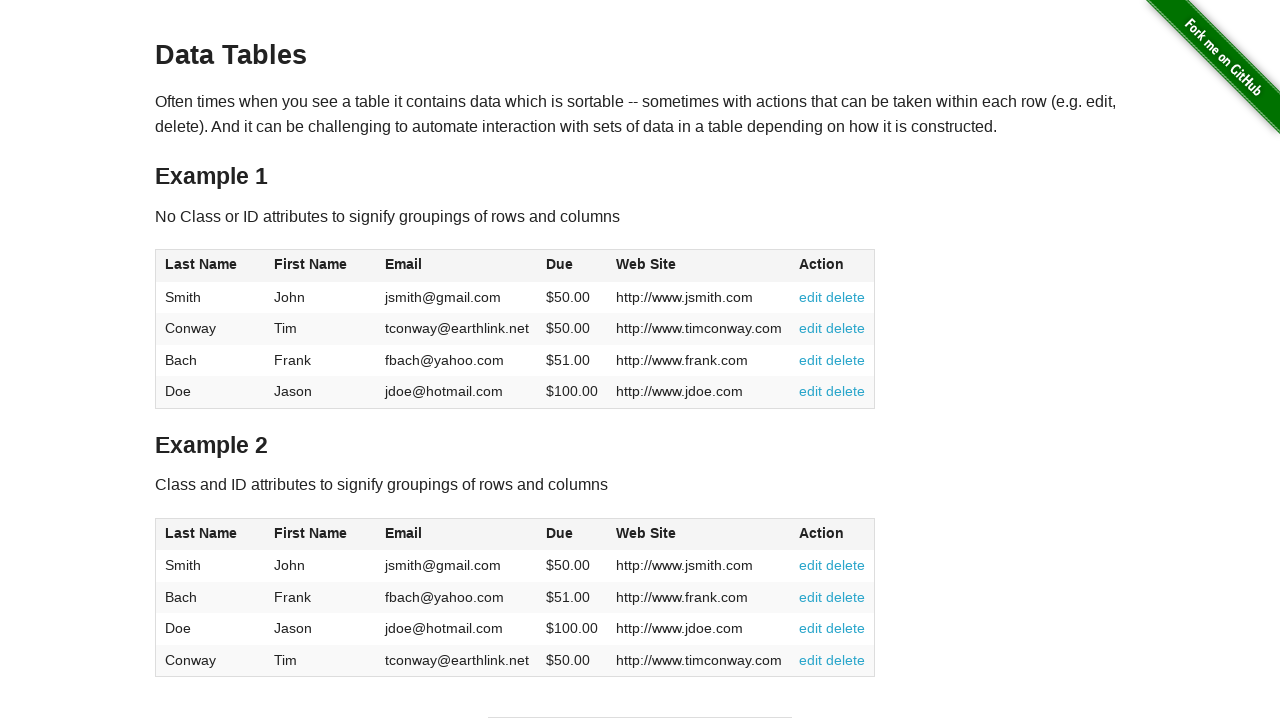